Navigates to BigBasket homepage and verifies the page loads successfully

Starting URL: https://www.bigbasket.com/

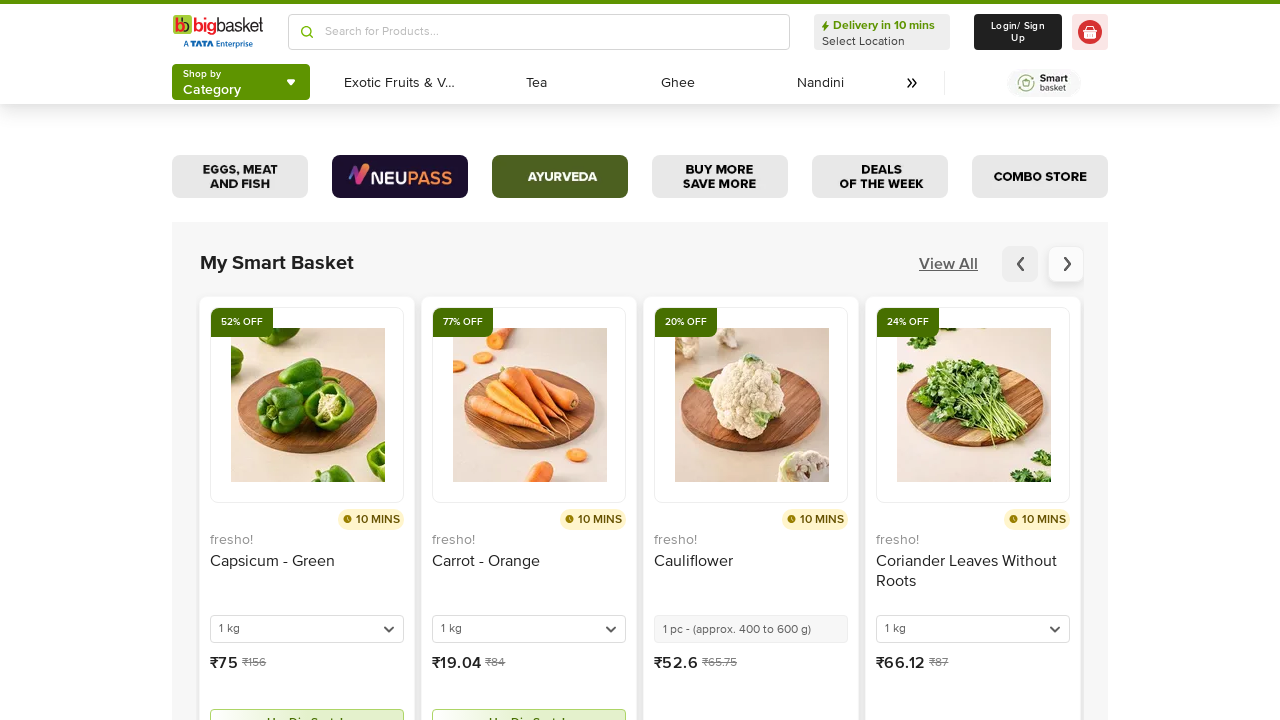

Navigated to BigBasket homepage
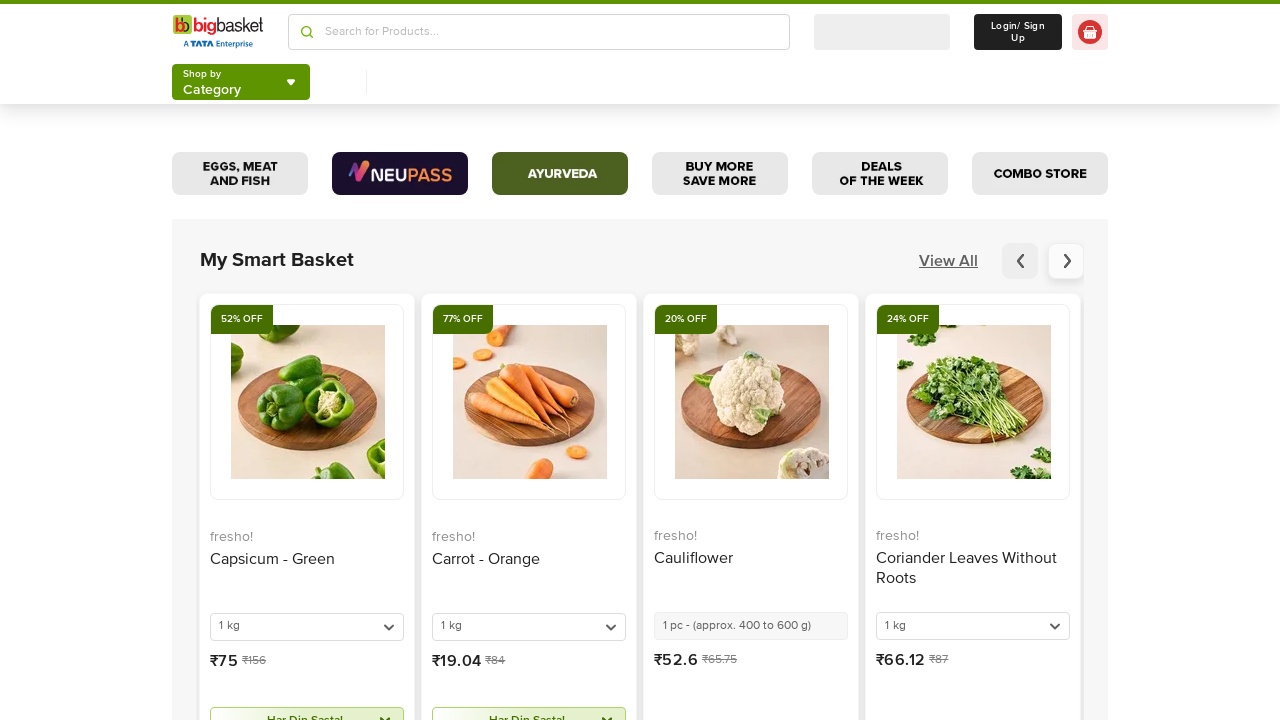

Waited for page to fully load (domcontentloaded)
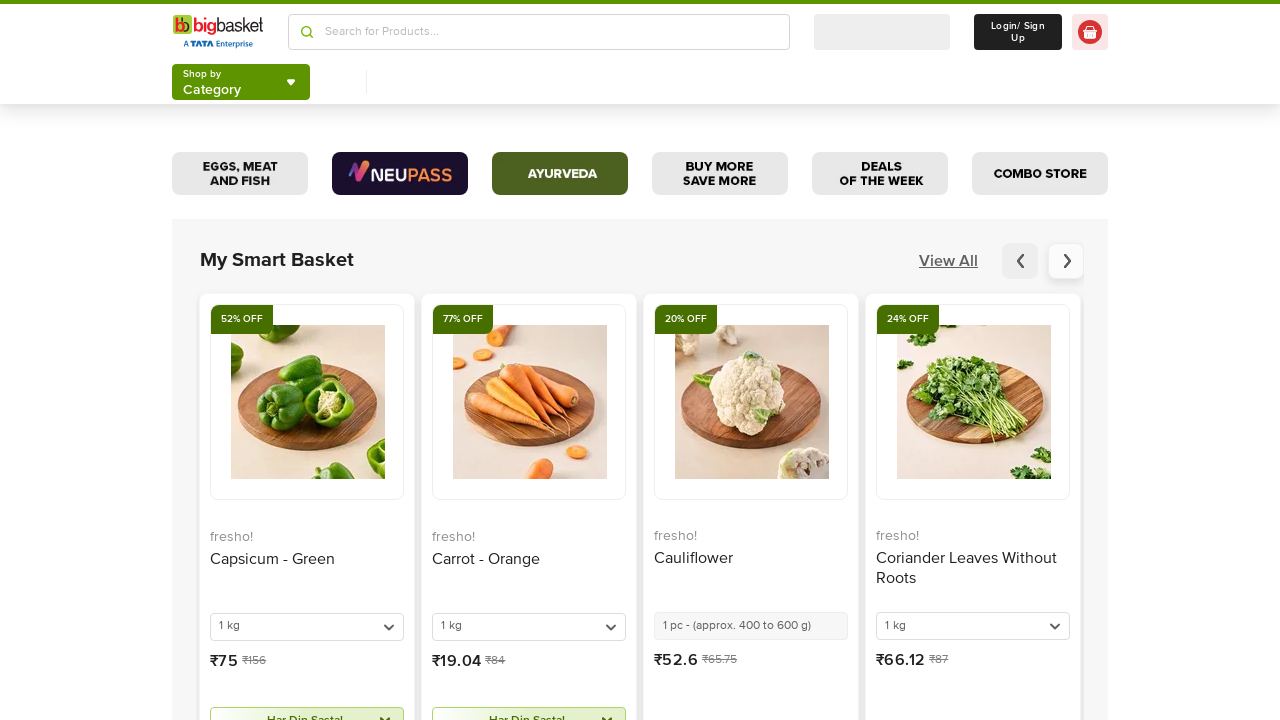

Verified BigBasket homepage loaded successfully
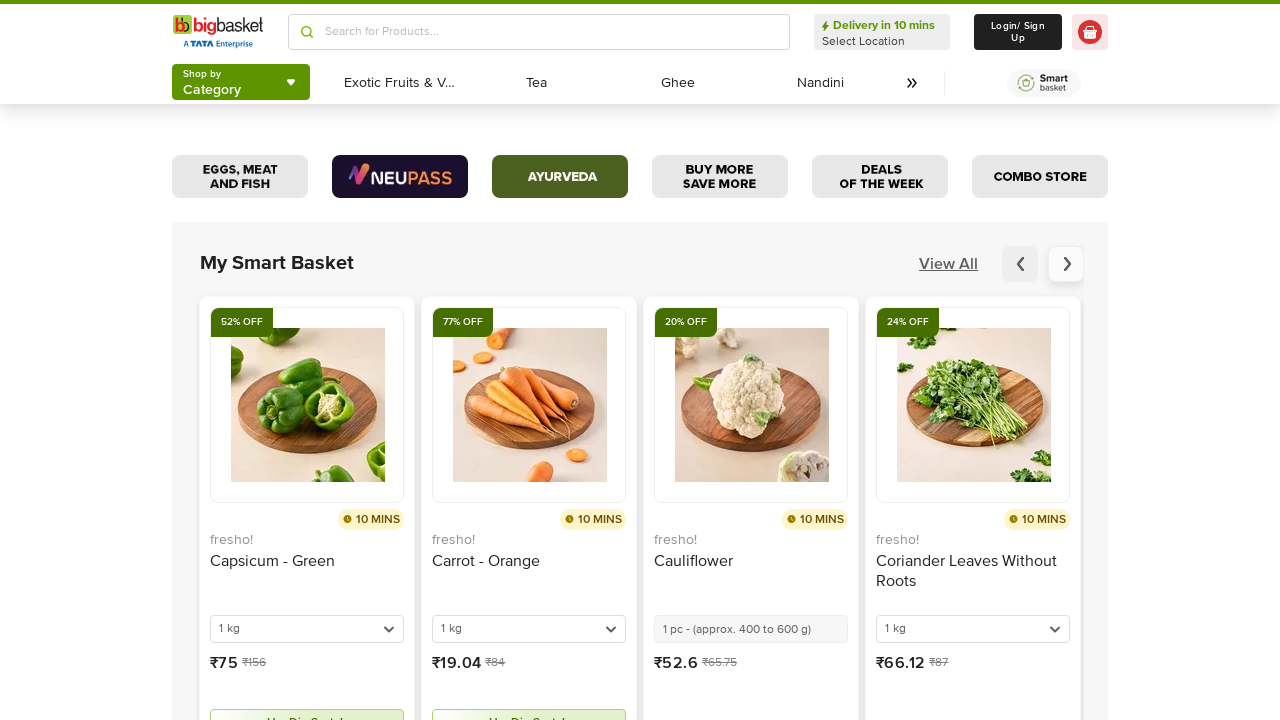

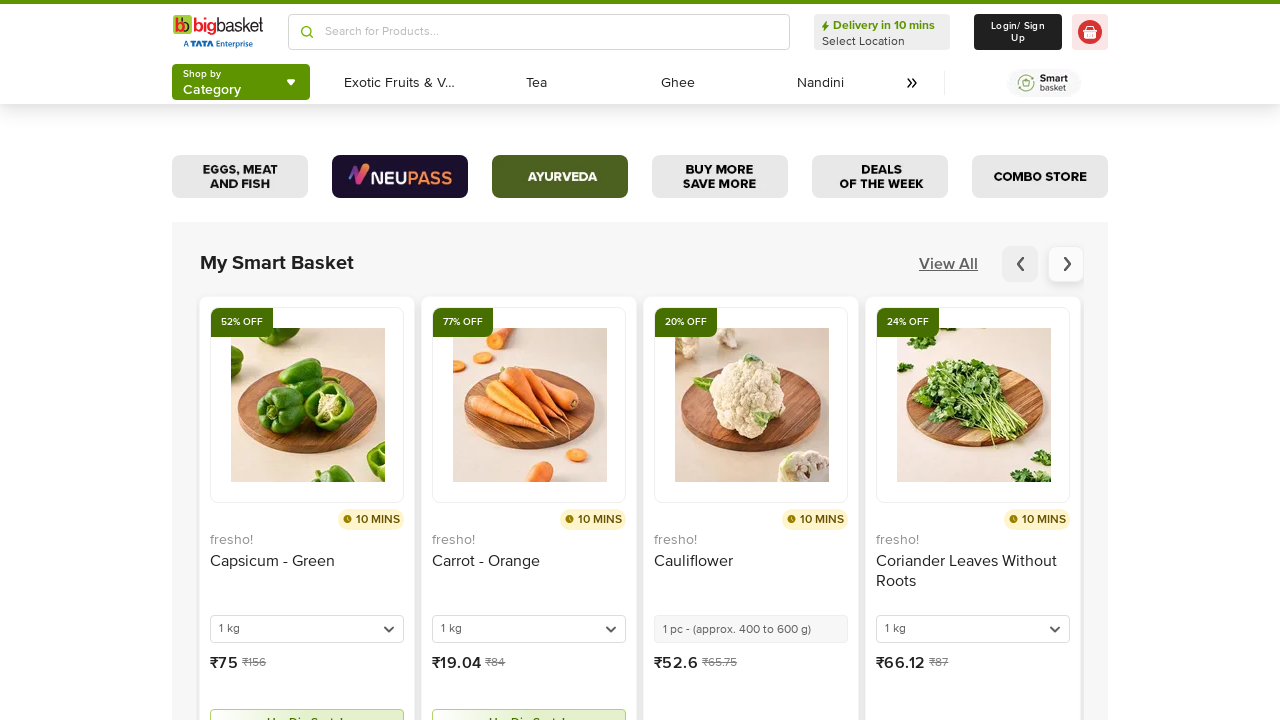